Navigates to nopCommerce demo site and adjusts the page zoom level to 50% using JavaScript

Starting URL: https://demo.nopcommerce.com/

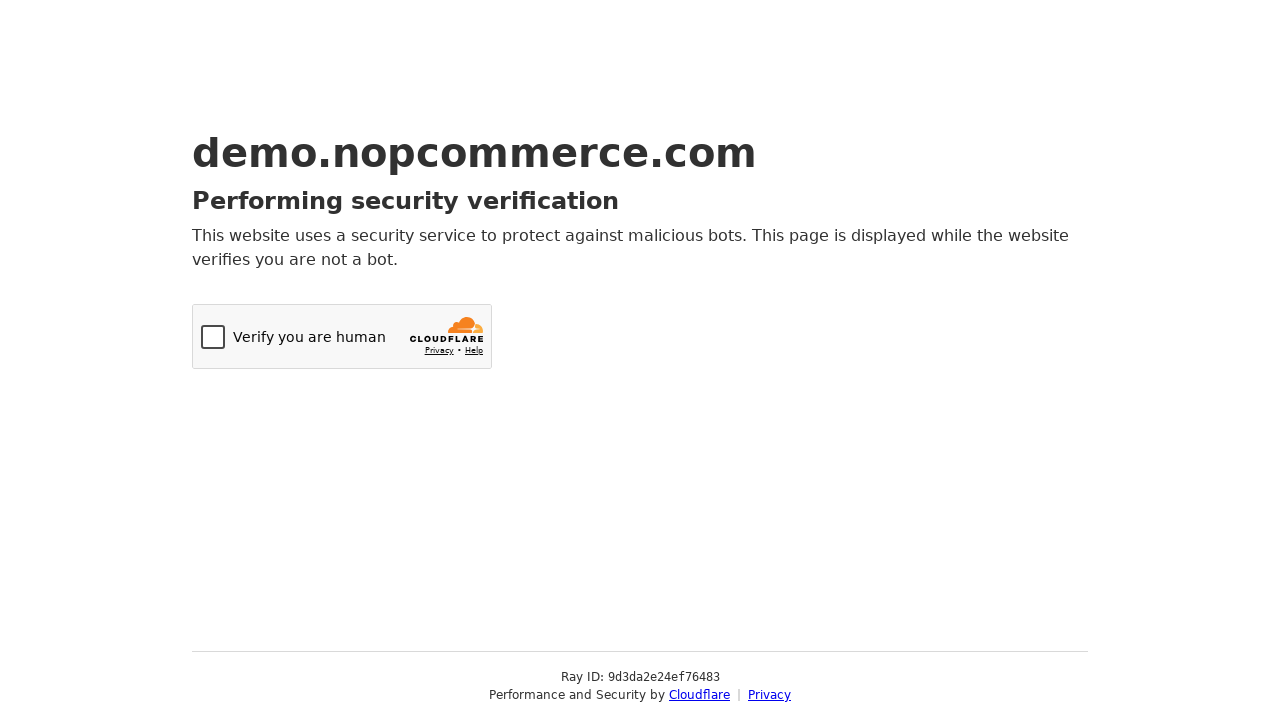

Navigated to nopCommerce demo site at https://demo.nopcommerce.com/
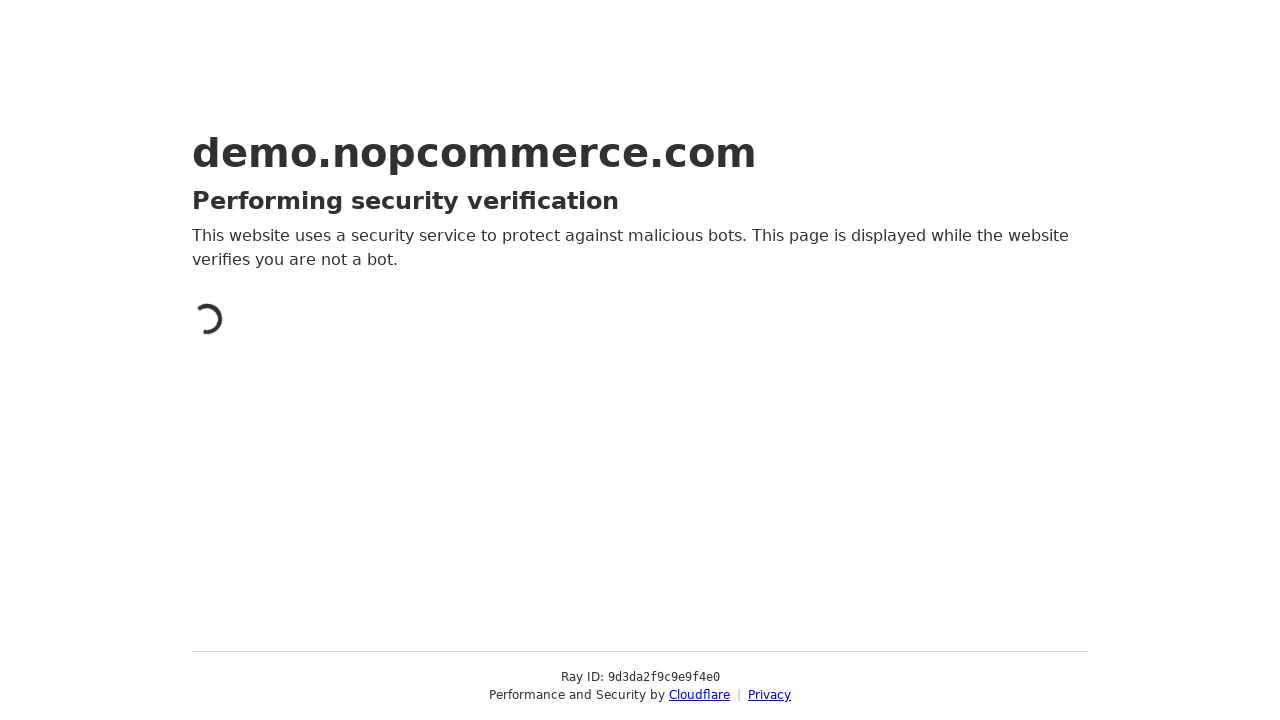

Set page zoom level to 50% using JavaScript
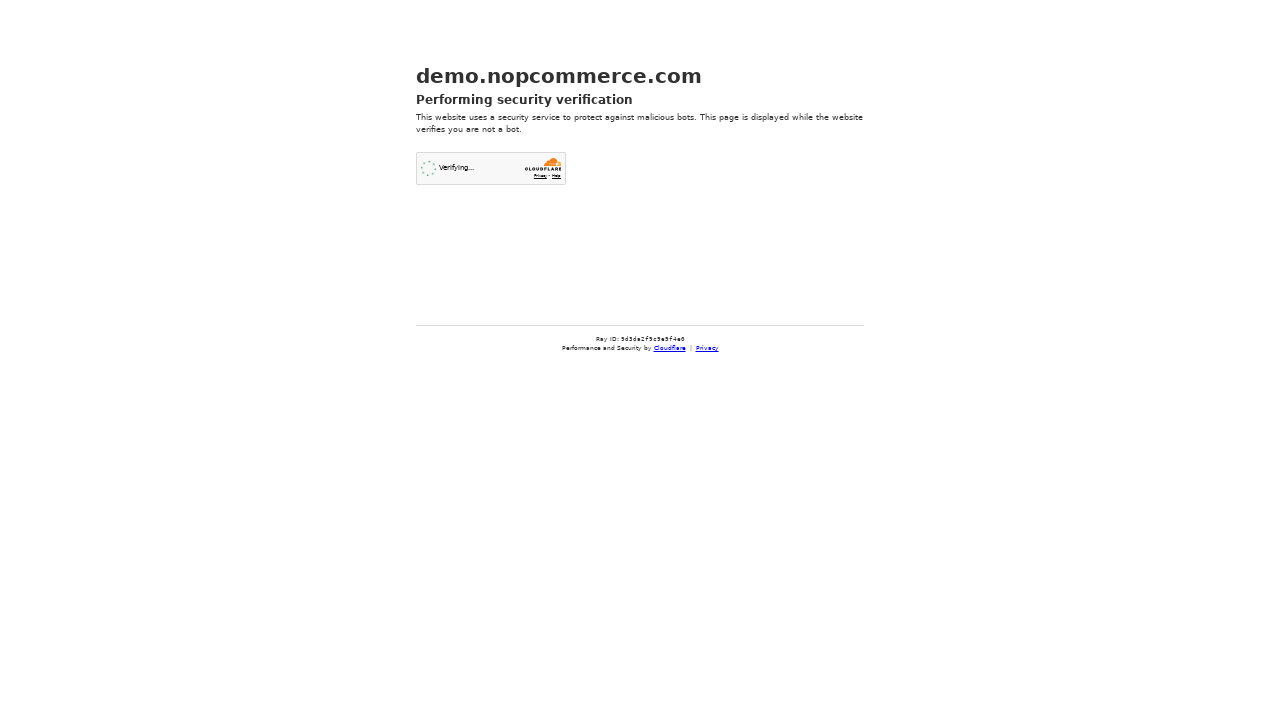

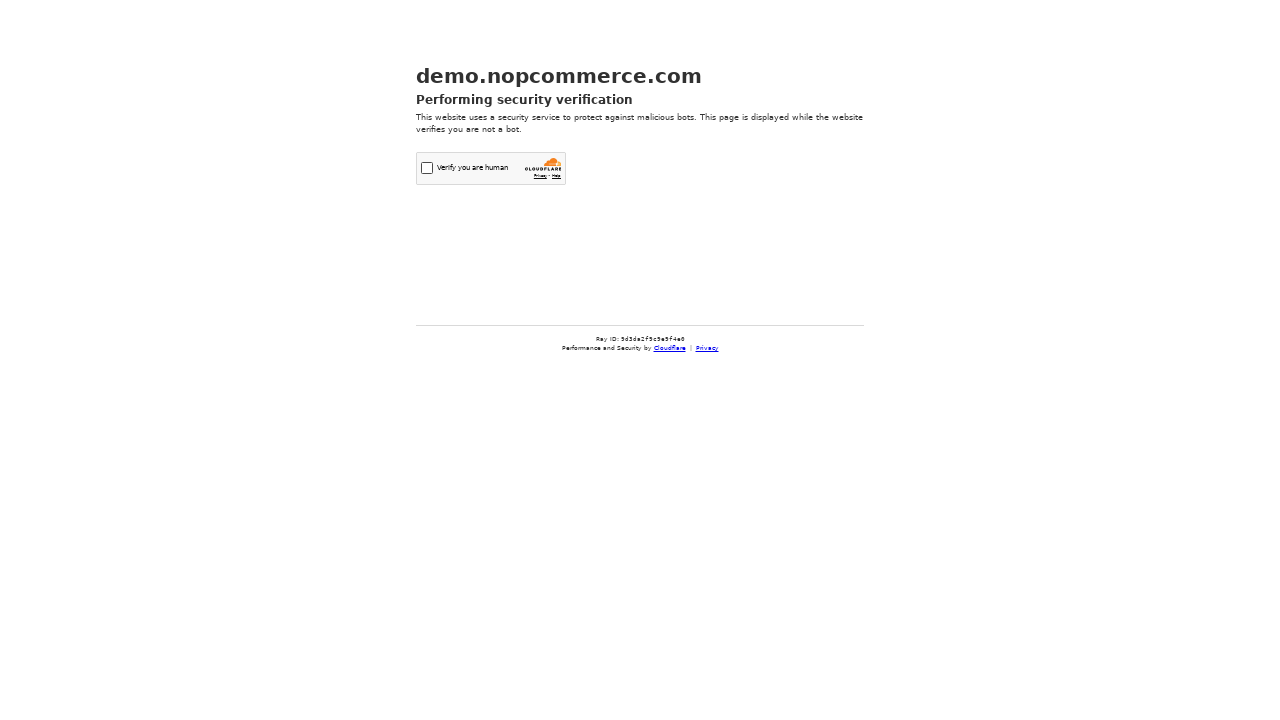